Tests clicking on a "Created" link on the DemoQA links page, scrolling to view elements, and verifying that the link response shows a 201 status code.

Starting URL: https://demoqa.com/links

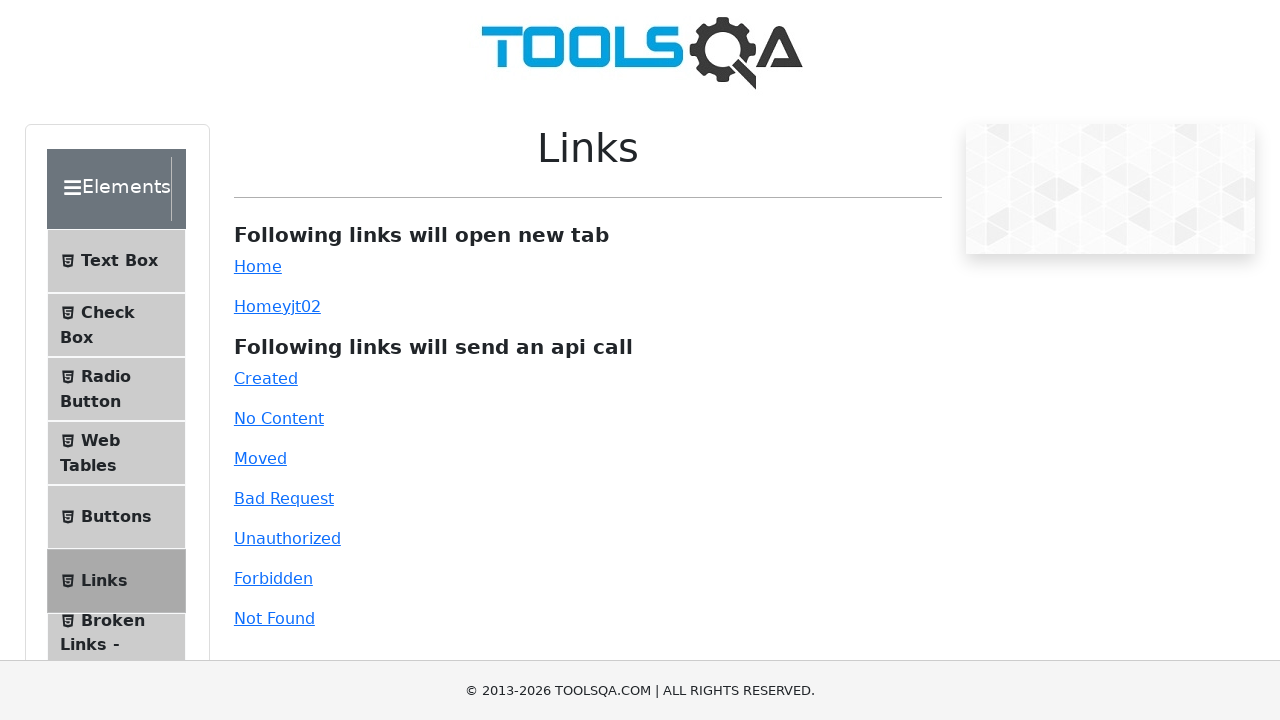

Located the 'Created' link element by ID
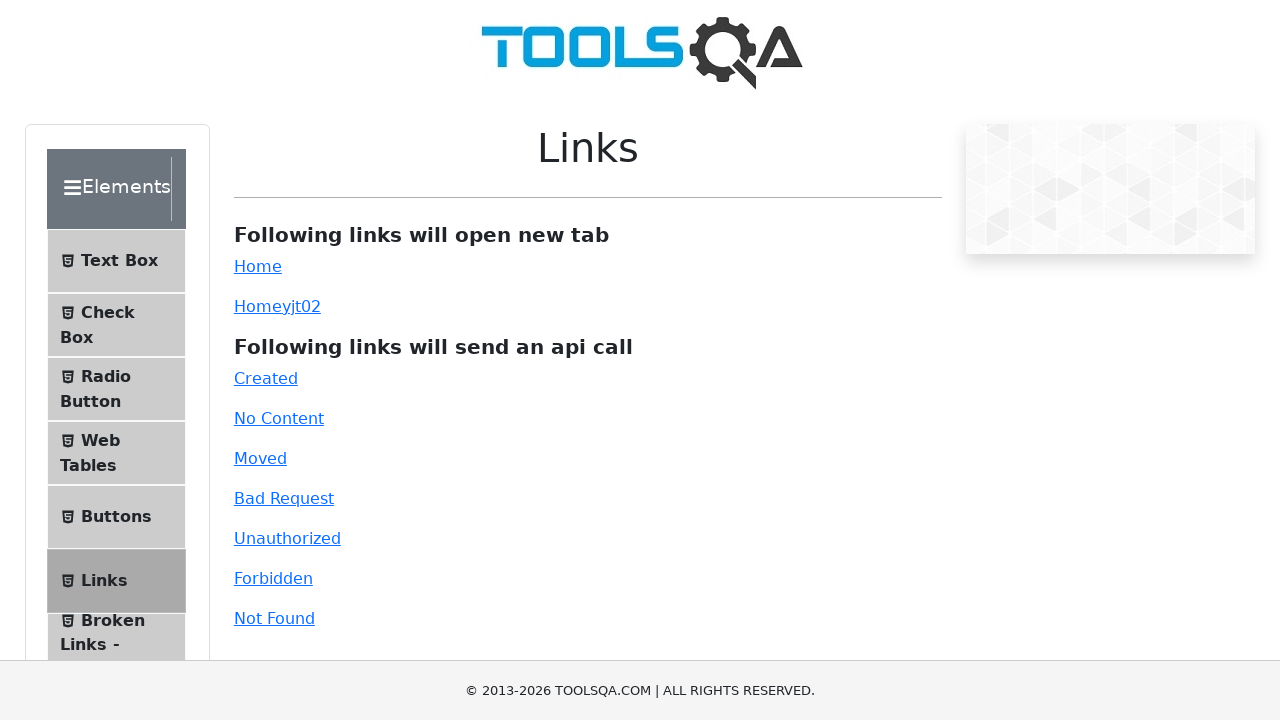

Scrolled the 'Created' link into view
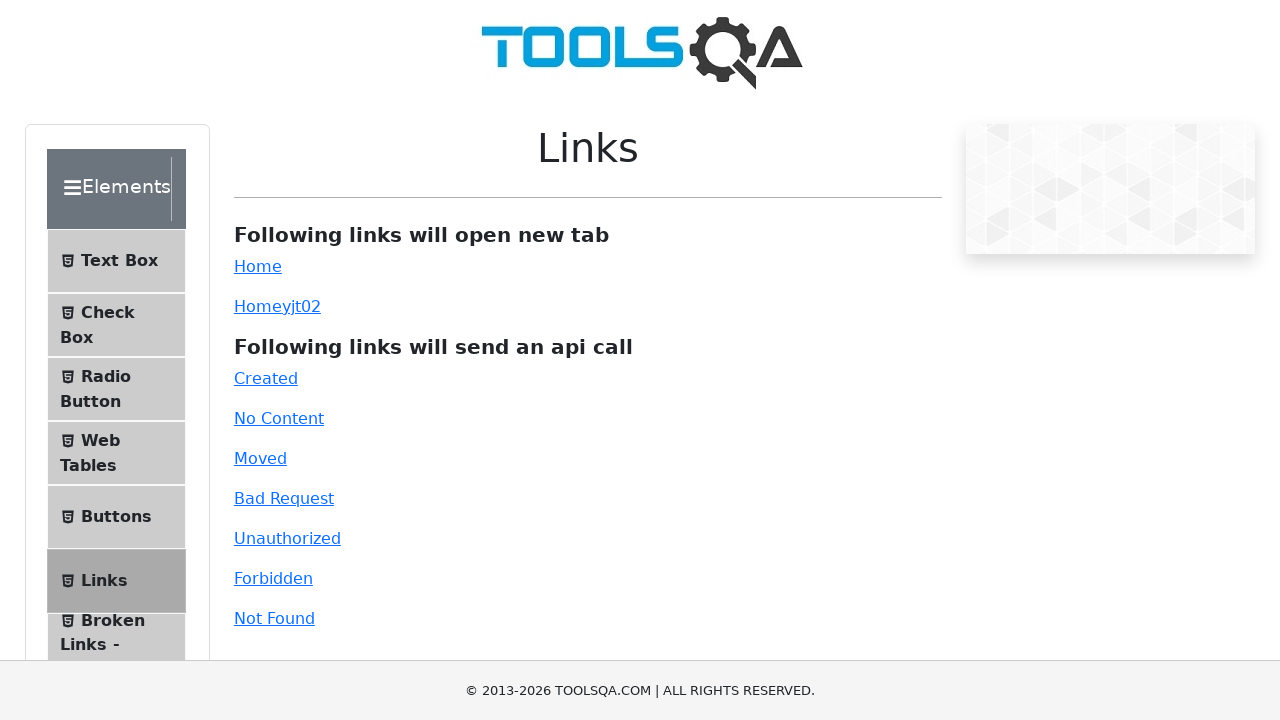

Clicked the 'Created' link at (266, 378) on #created
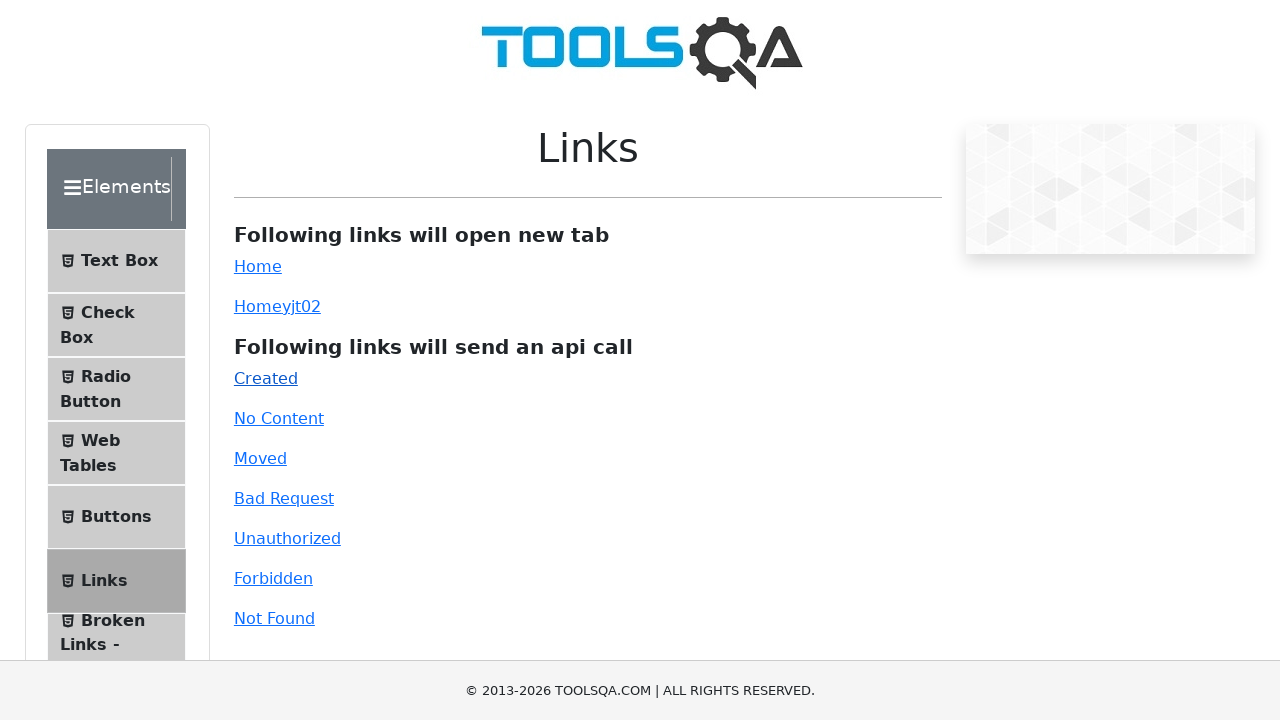

Located the link response element
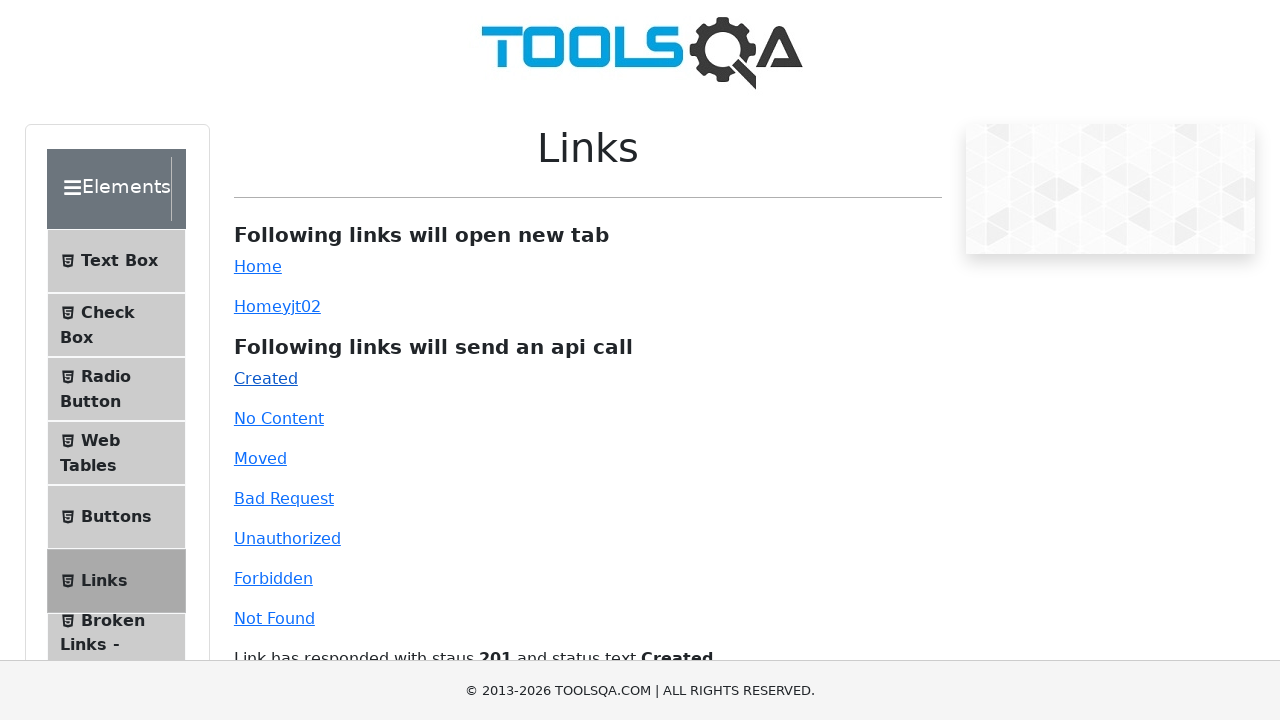

Scrolled the link response element into view
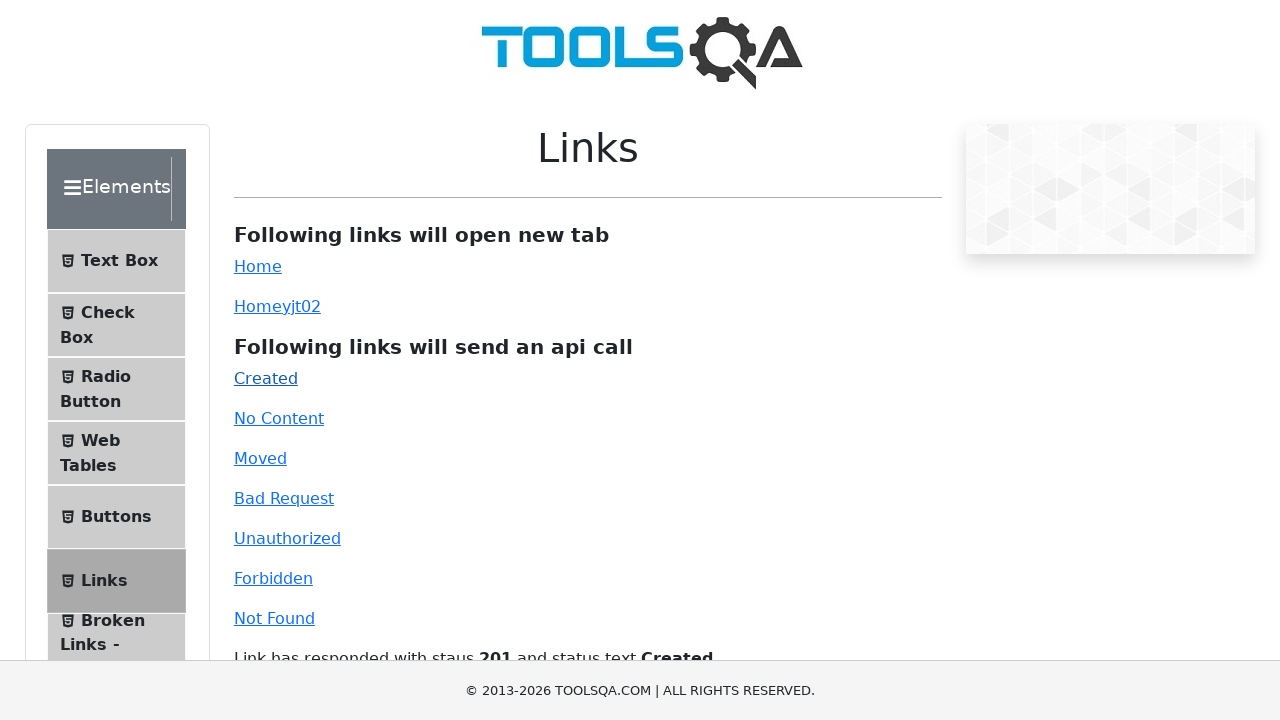

Verified that the link response shows 'Link has responded' text indicating 201 status code
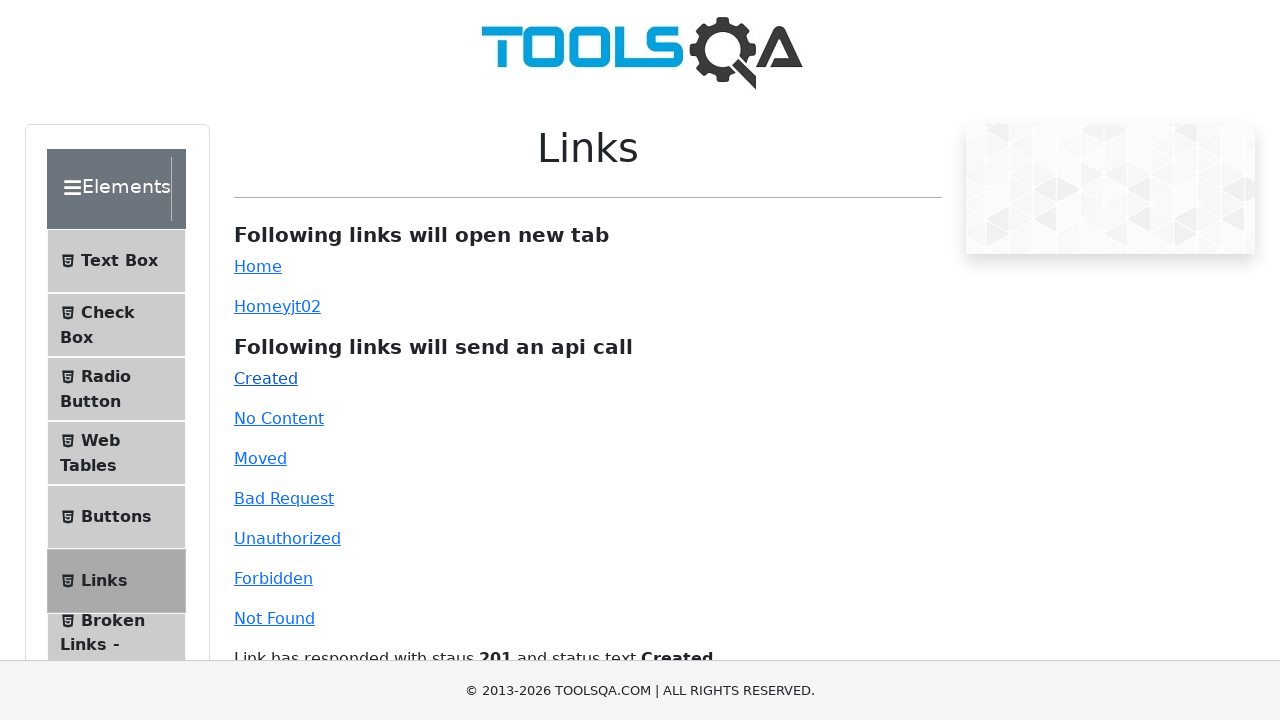

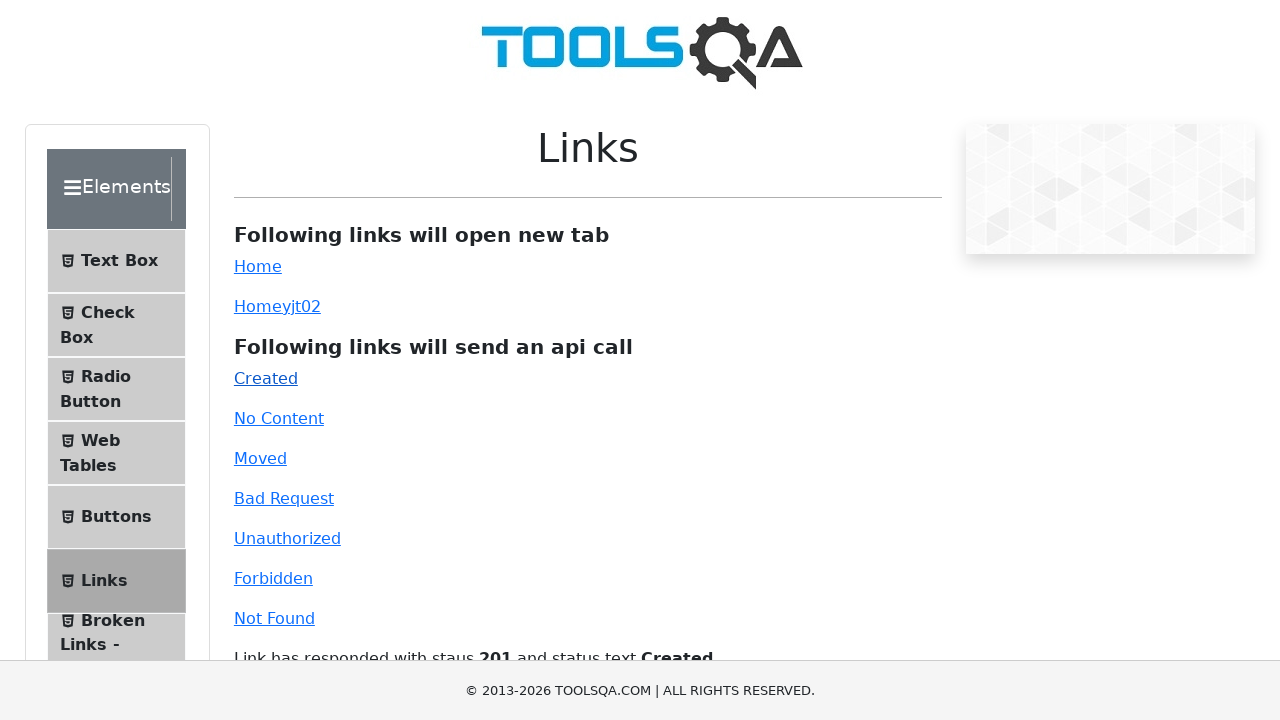